Tests CSS selector functionality by locating and filling a textarea element using different CSS selector strategies

Starting URL: https://www.your-campus.com/

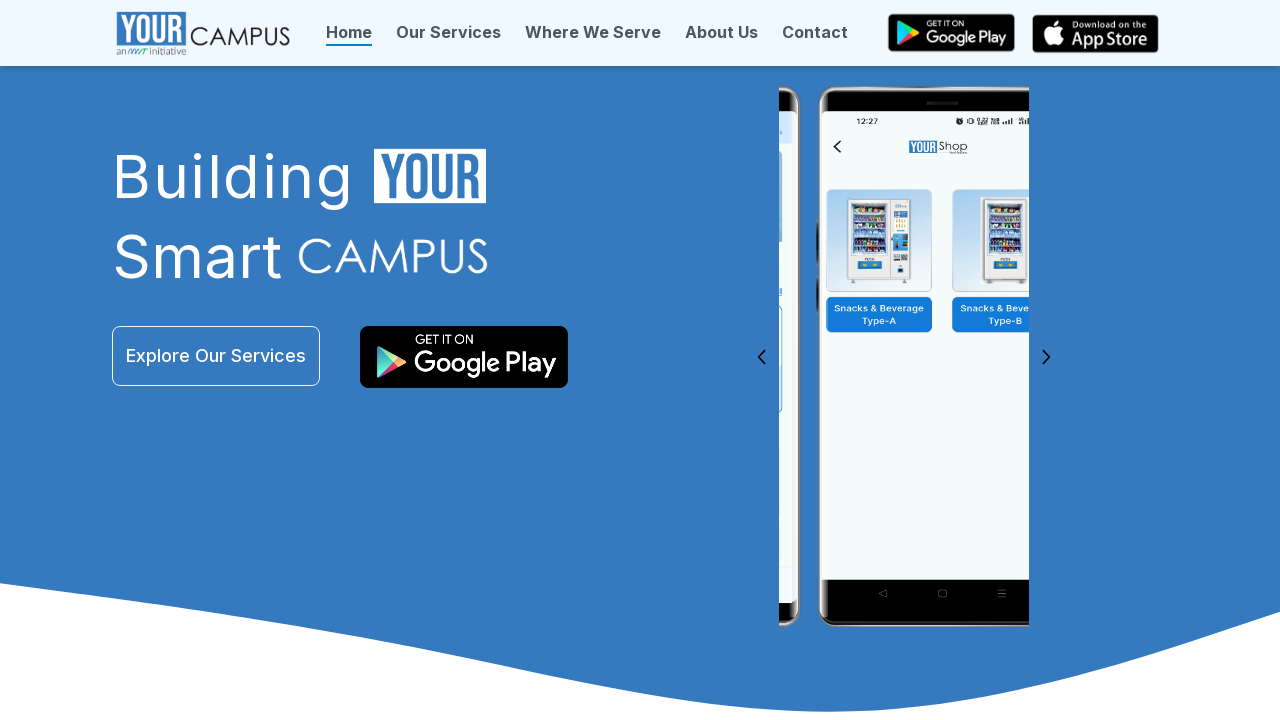

Clicked on Contact link to navigate to the form at (815, 32) on text=Contact
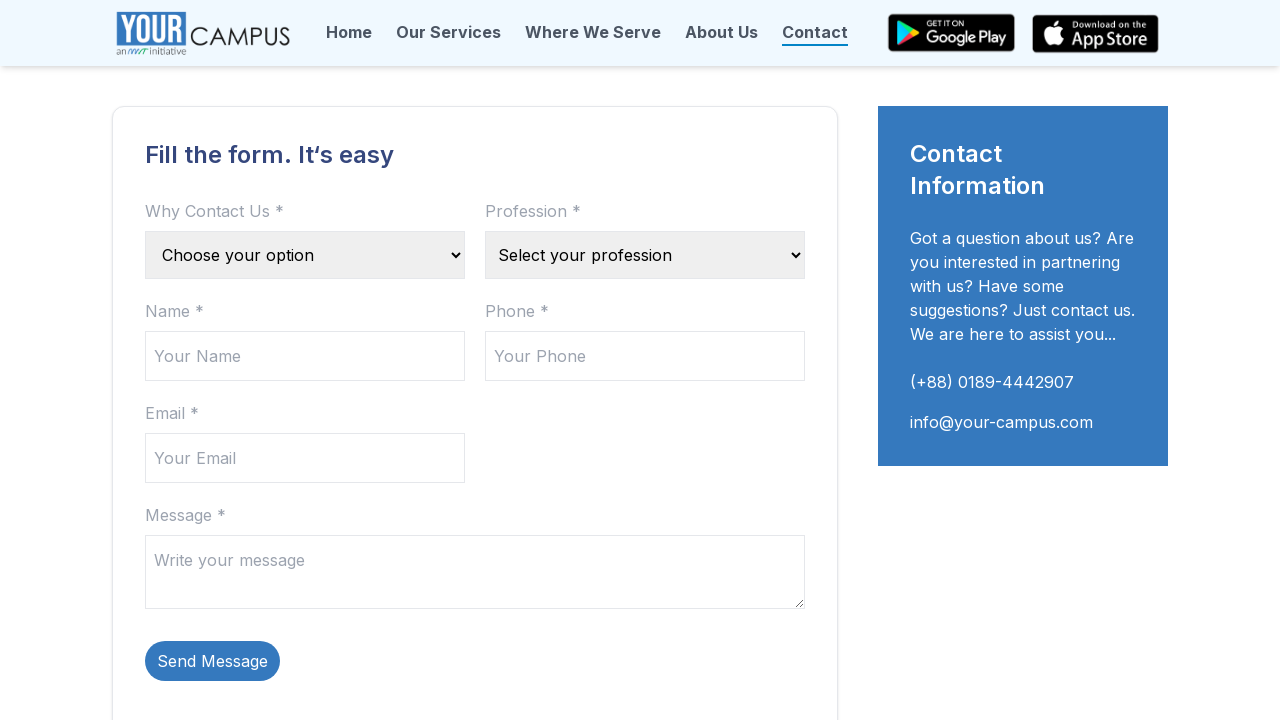

Filled textarea using CSS selector with name attribute 'message' on textarea[name='message']
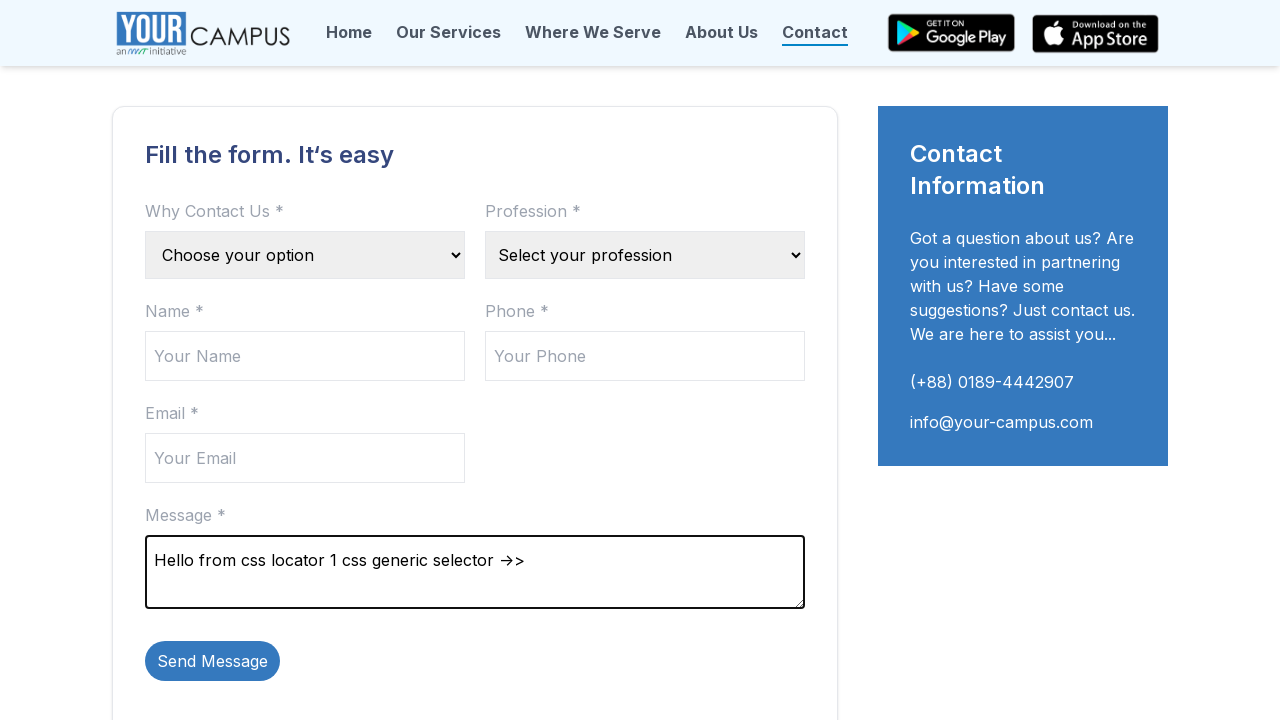

Filled textarea using CSS selector with id 'message' on textarea#message
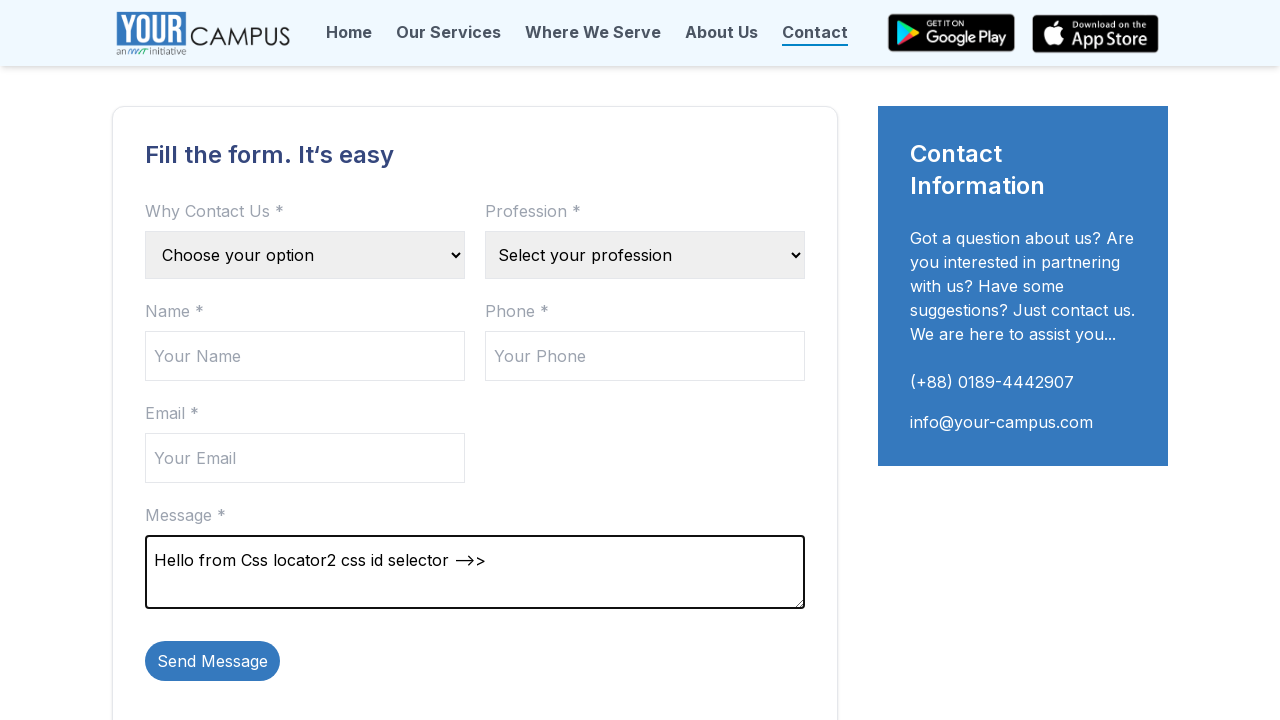

Filled textarea using CSS selector with class 'py-3' on textarea.py-3
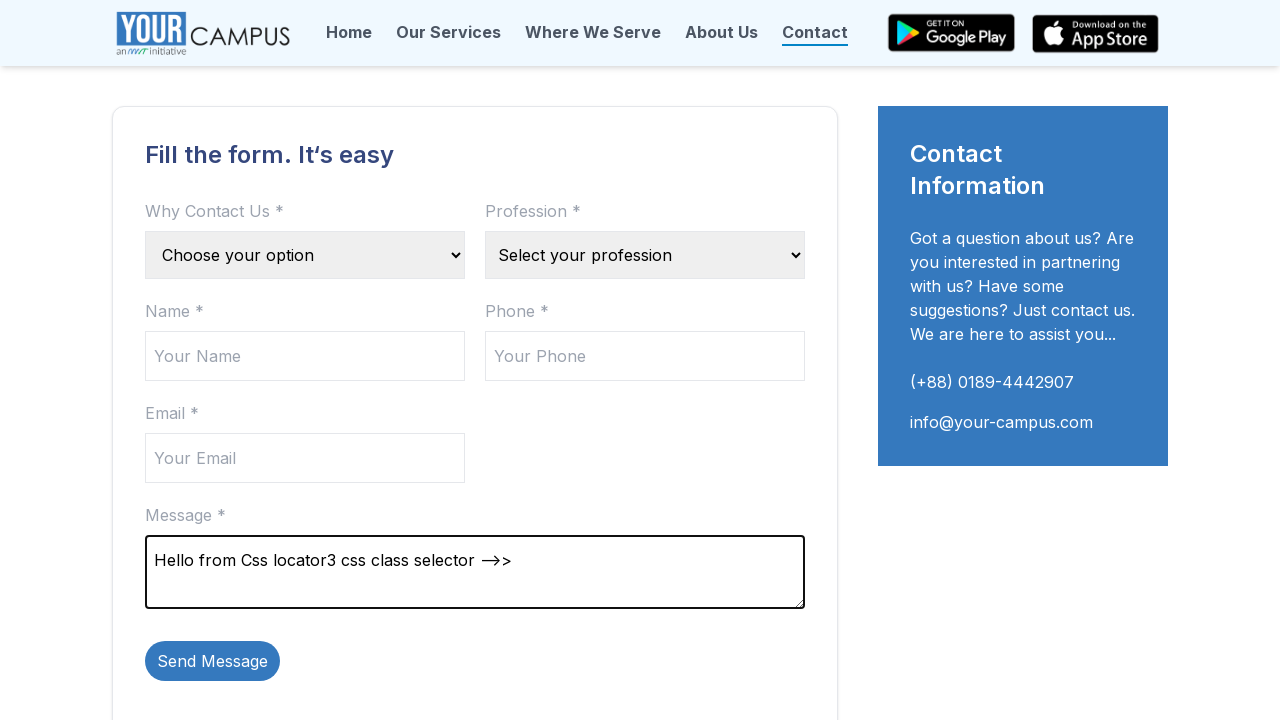

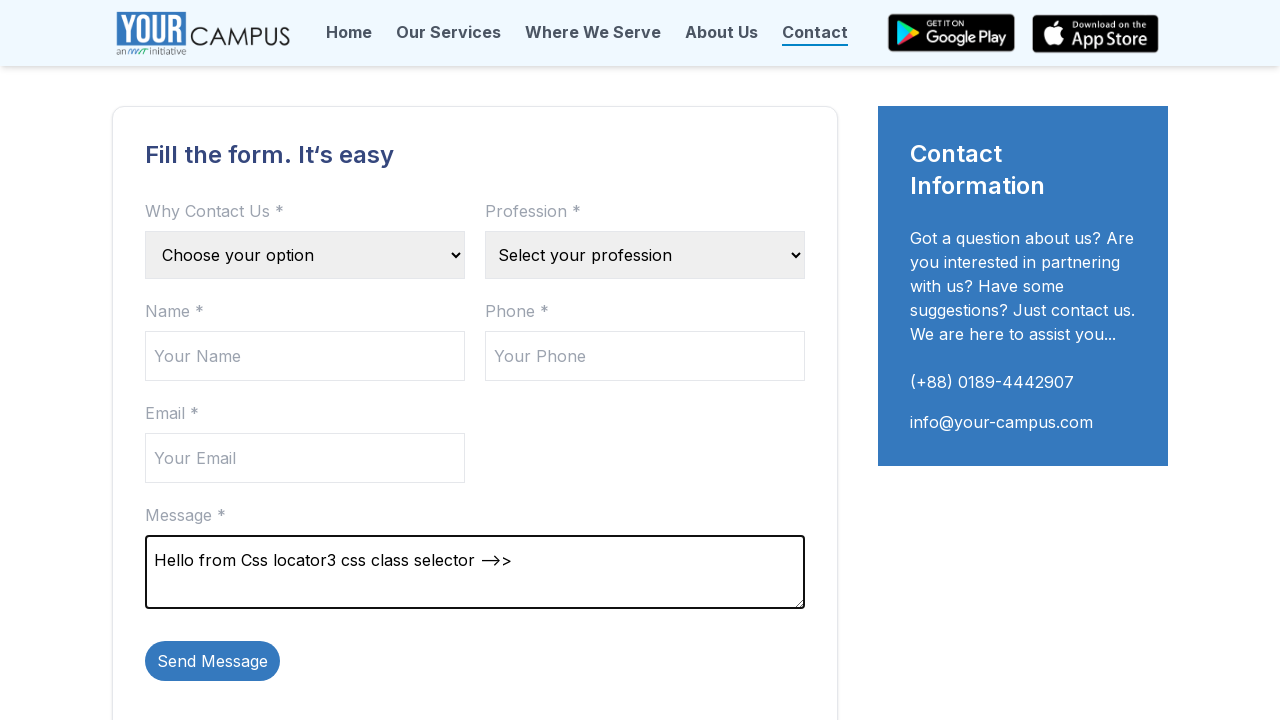